Tests JavaScript alert handling by triggering different alert types and interacting with them

Starting URL: https://the-internet.herokuapp.com/javascript_alerts

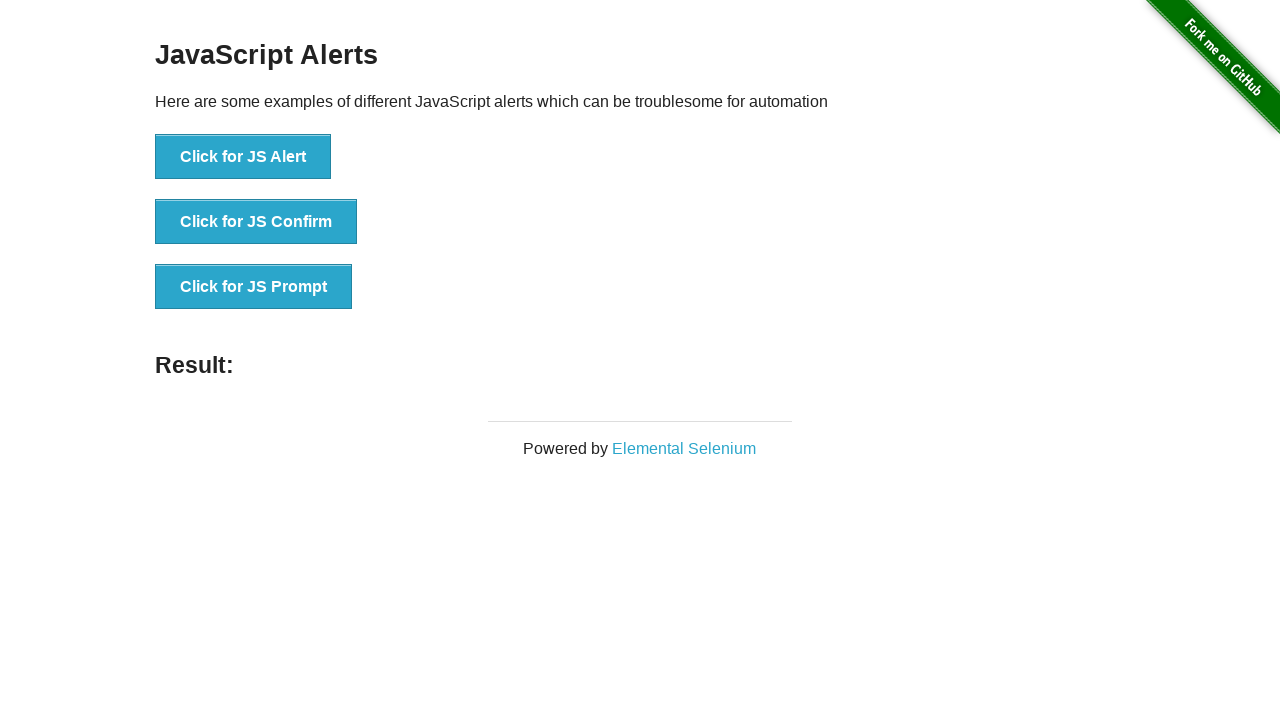

Clicked 'Click for JS Alert' button to trigger JavaScript alert at (243, 157) on button:has-text('Click for JS Alert')
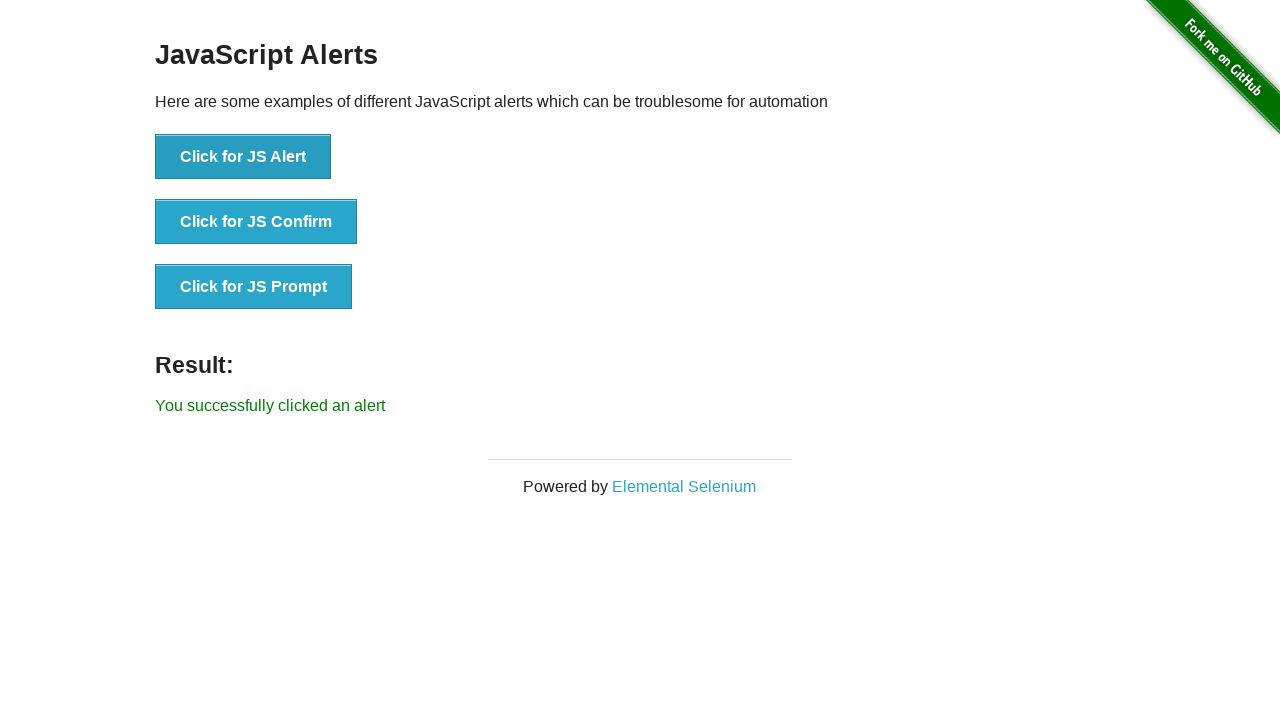

Set up dialog handler to accept alert
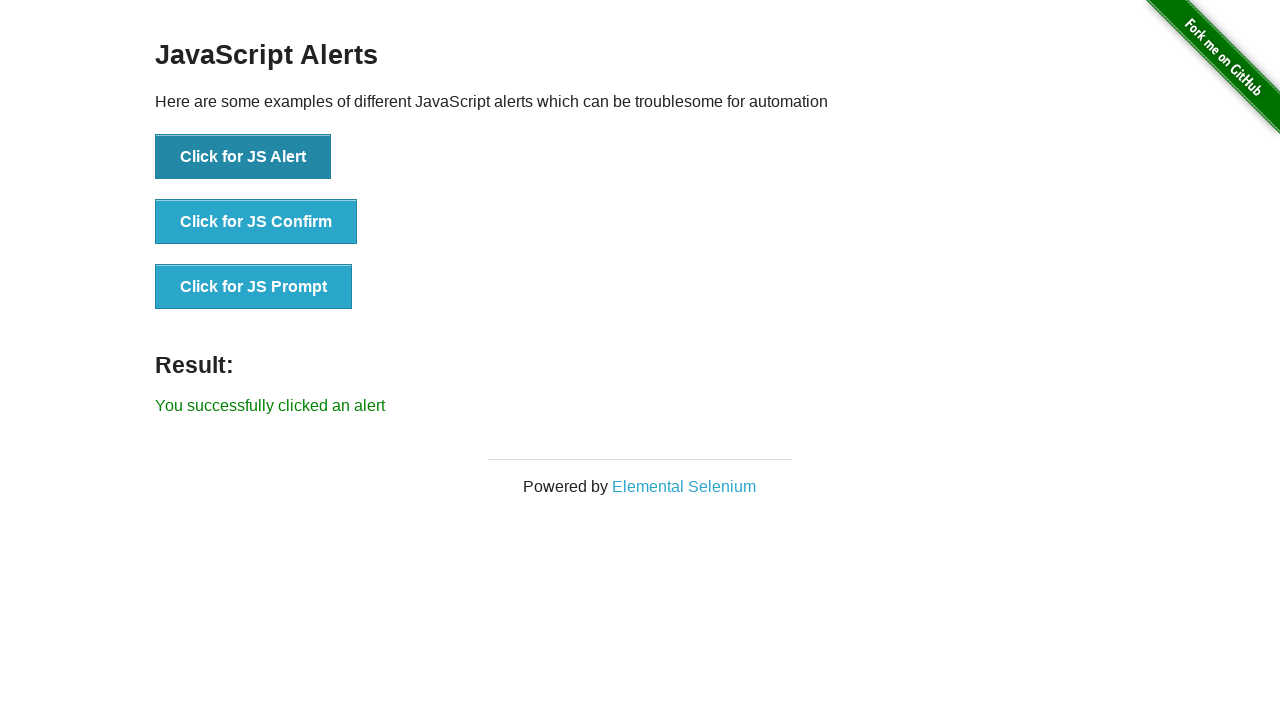

Clicked 'Click for JS Prompt' button to trigger JavaScript prompt at (254, 287) on button:has-text('Click for JS Prompt')
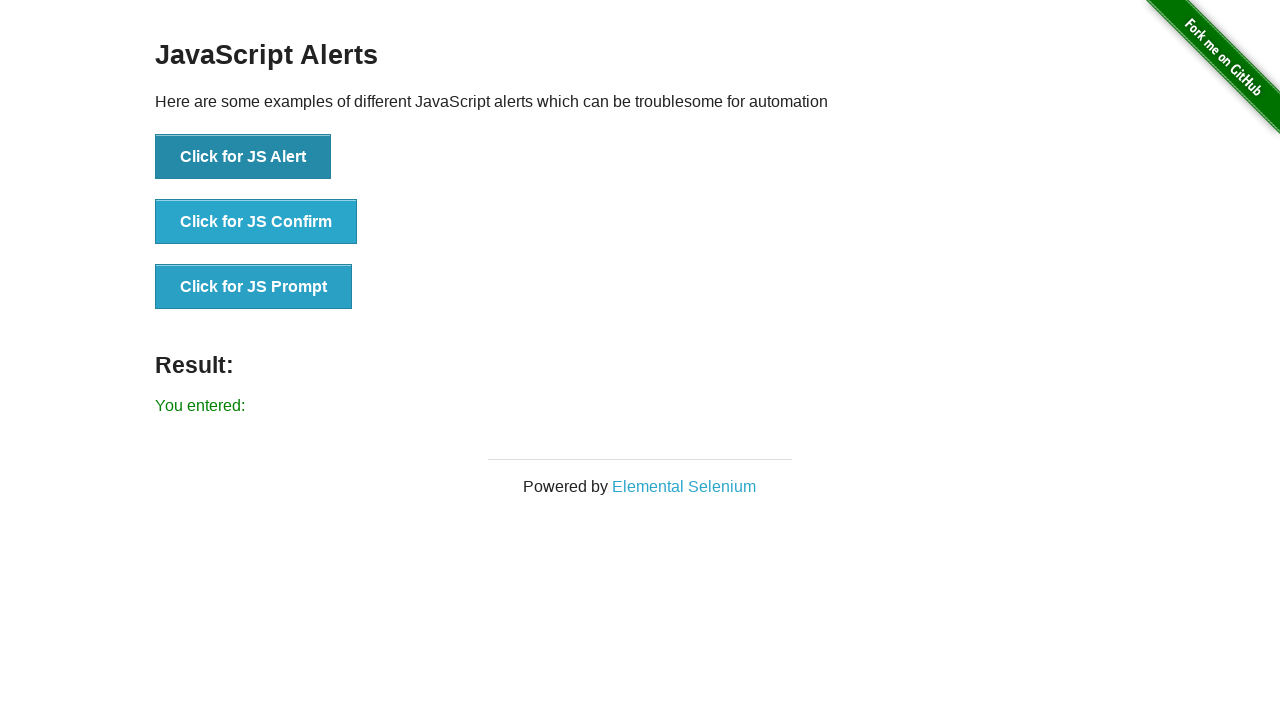

Set up dialog handler to dismiss prompt
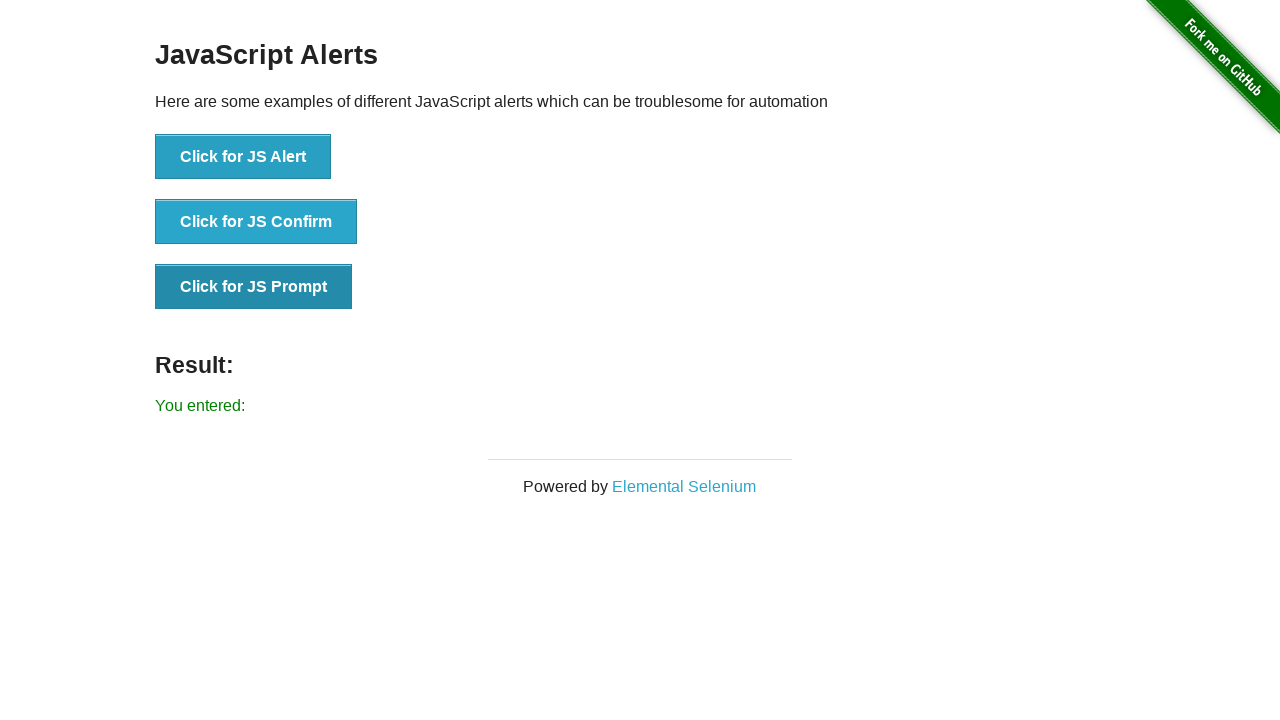

Clicked 'Click for JS Prompt' button again to trigger prompt with dismiss handler at (254, 287) on button:has-text('Click for JS Prompt')
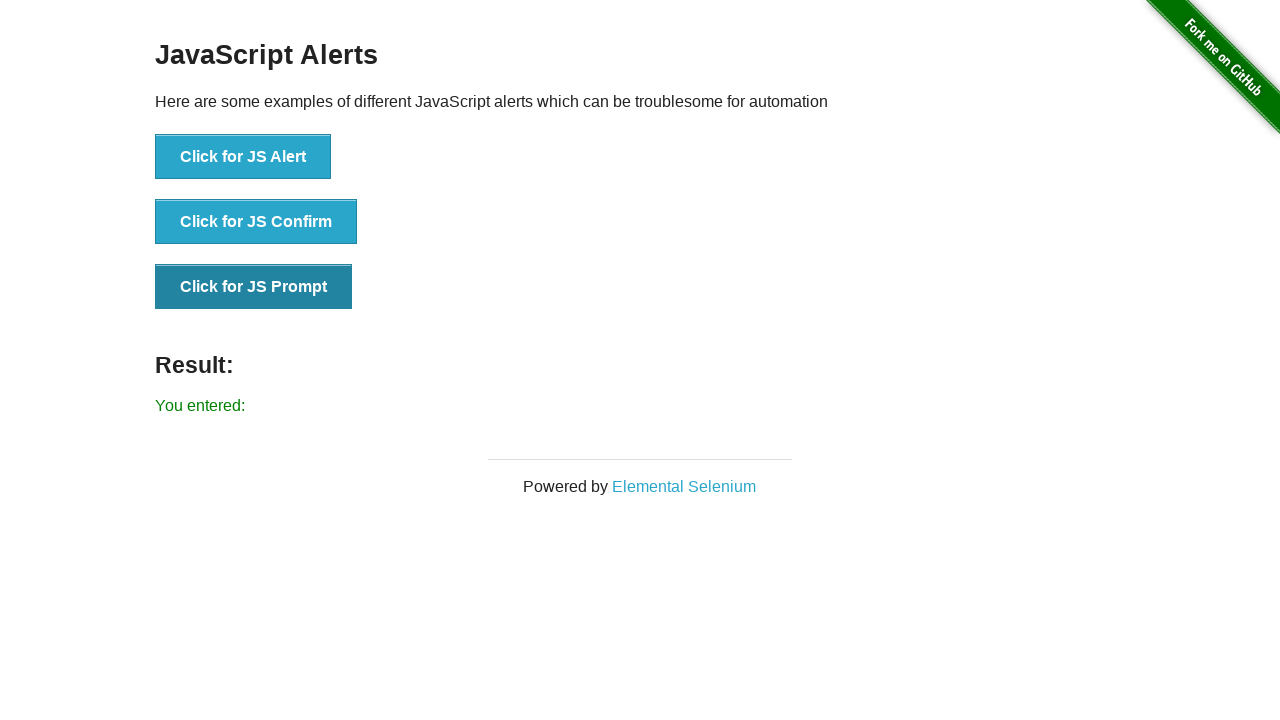

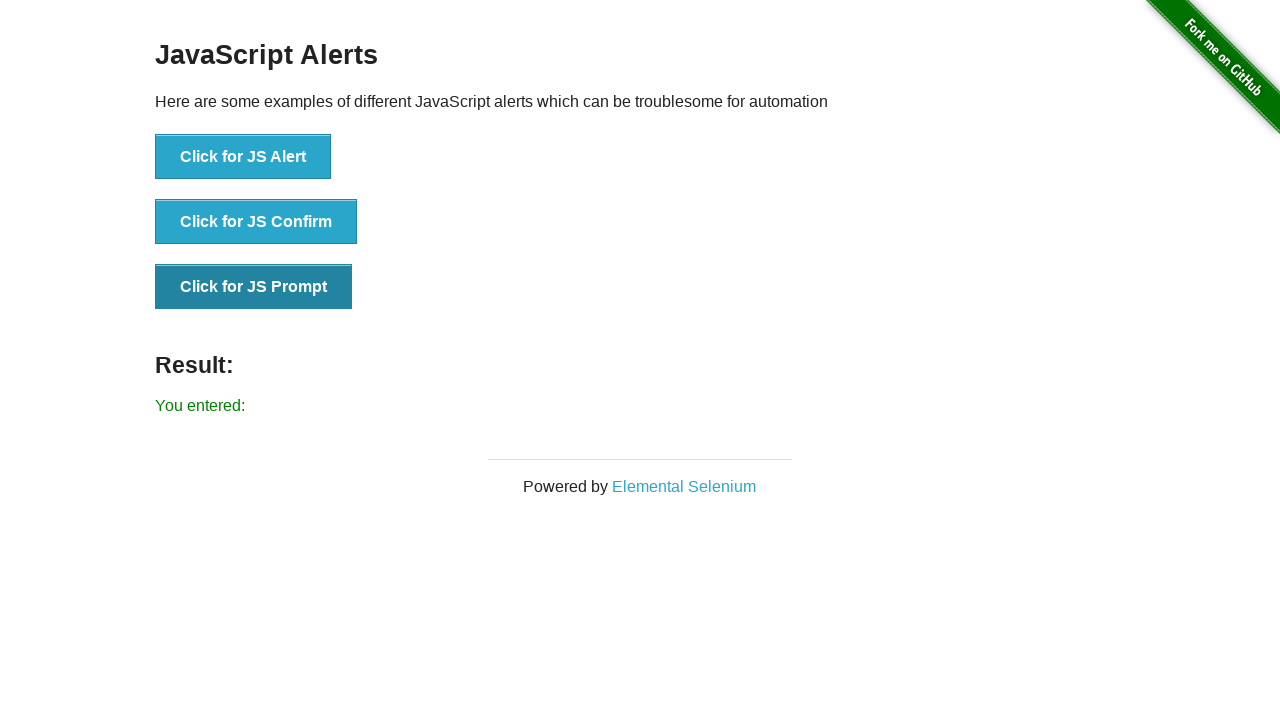